Tests click and hold functionality to select multiple consecutive elements in a grid

Starting URL: https://jqueryui.com/resources/demos/selectable/display-grid.html

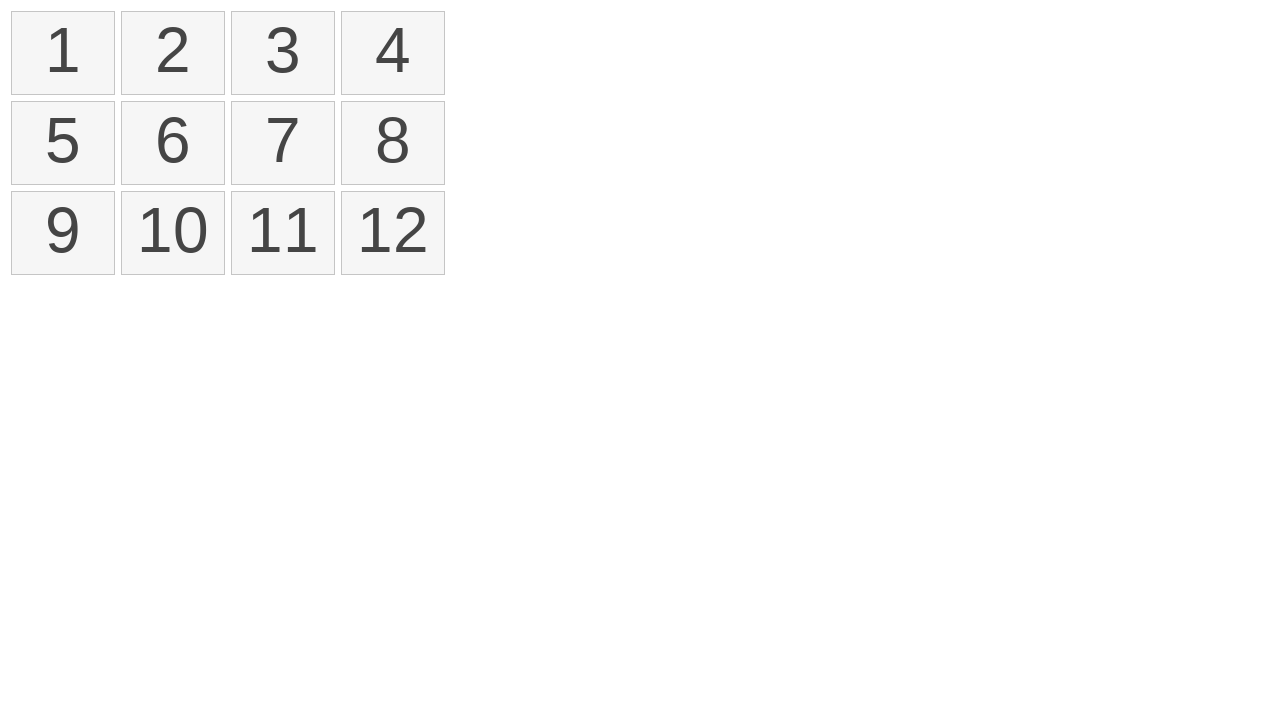

Retrieved all selectable list items from the grid
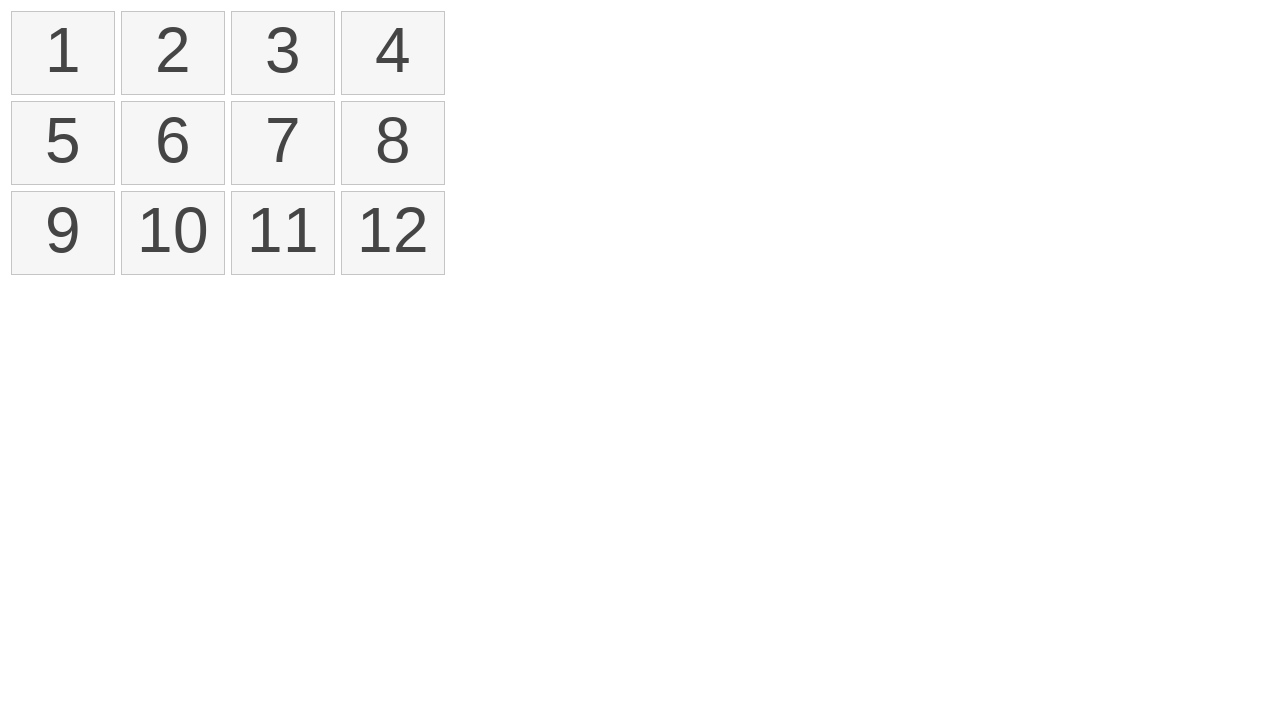

Obtained reference to first element in grid
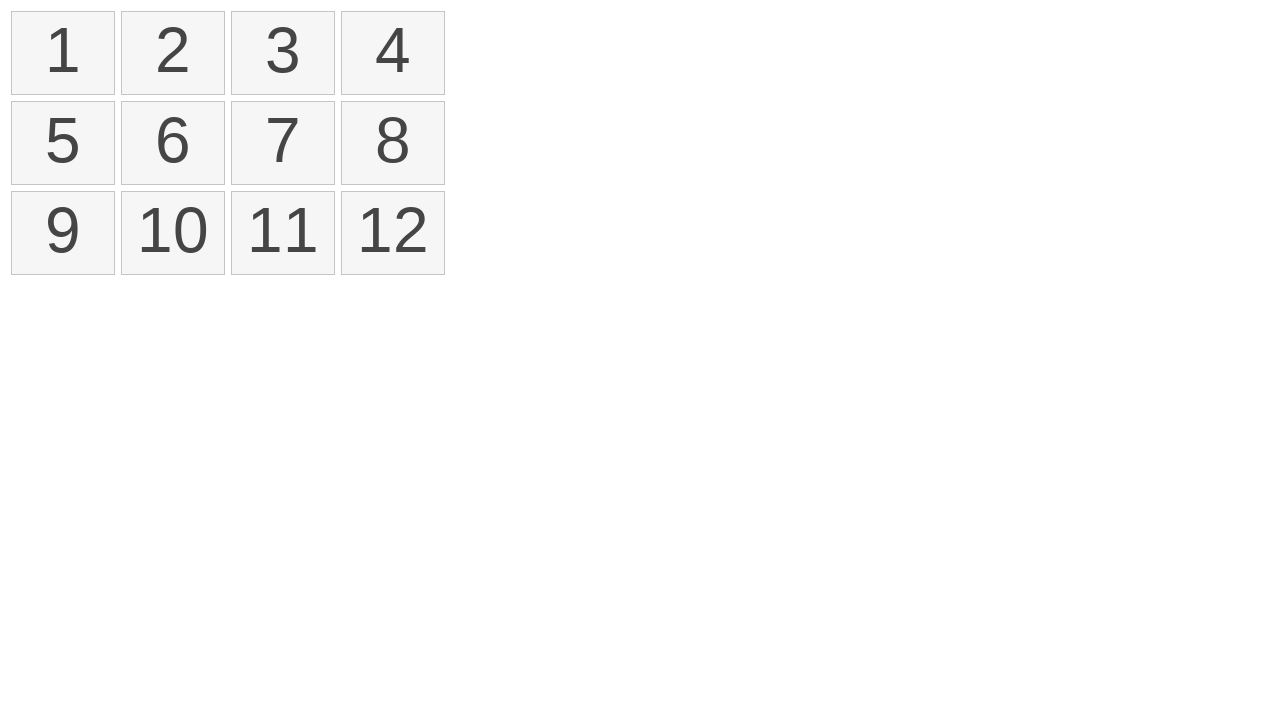

Obtained reference to eighth element in grid
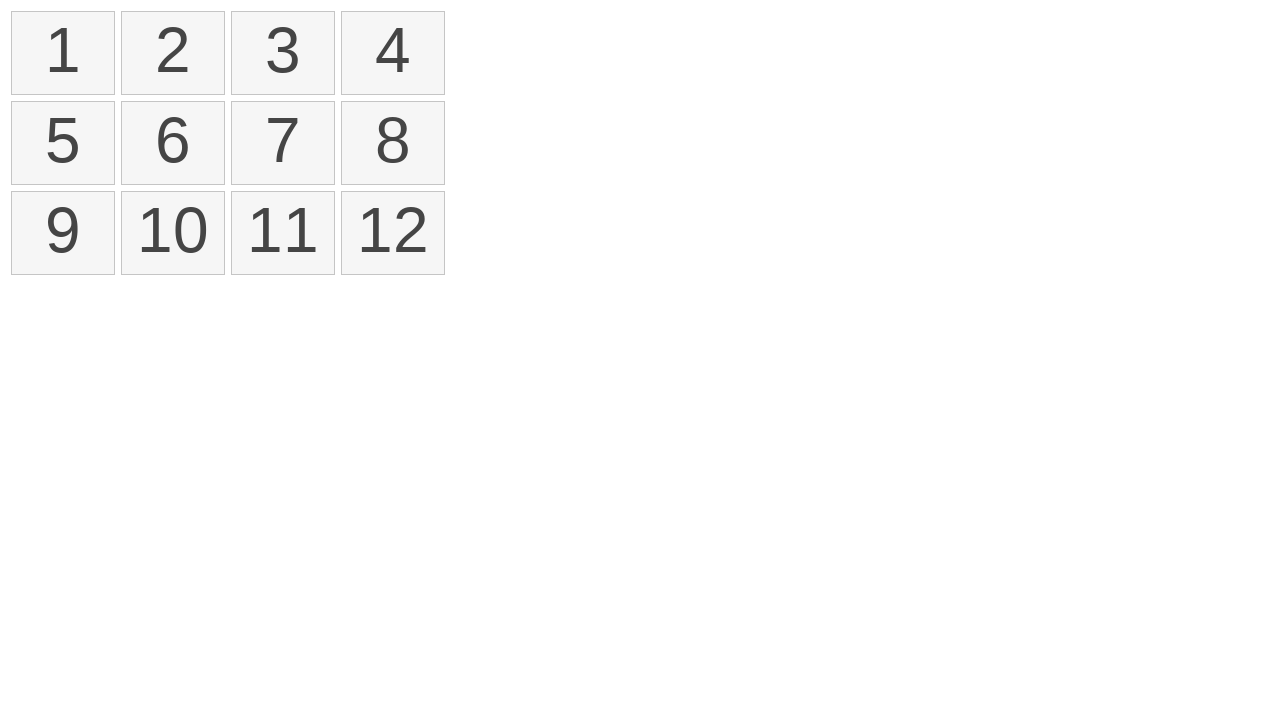

Moved mouse to first element position at (21, 21)
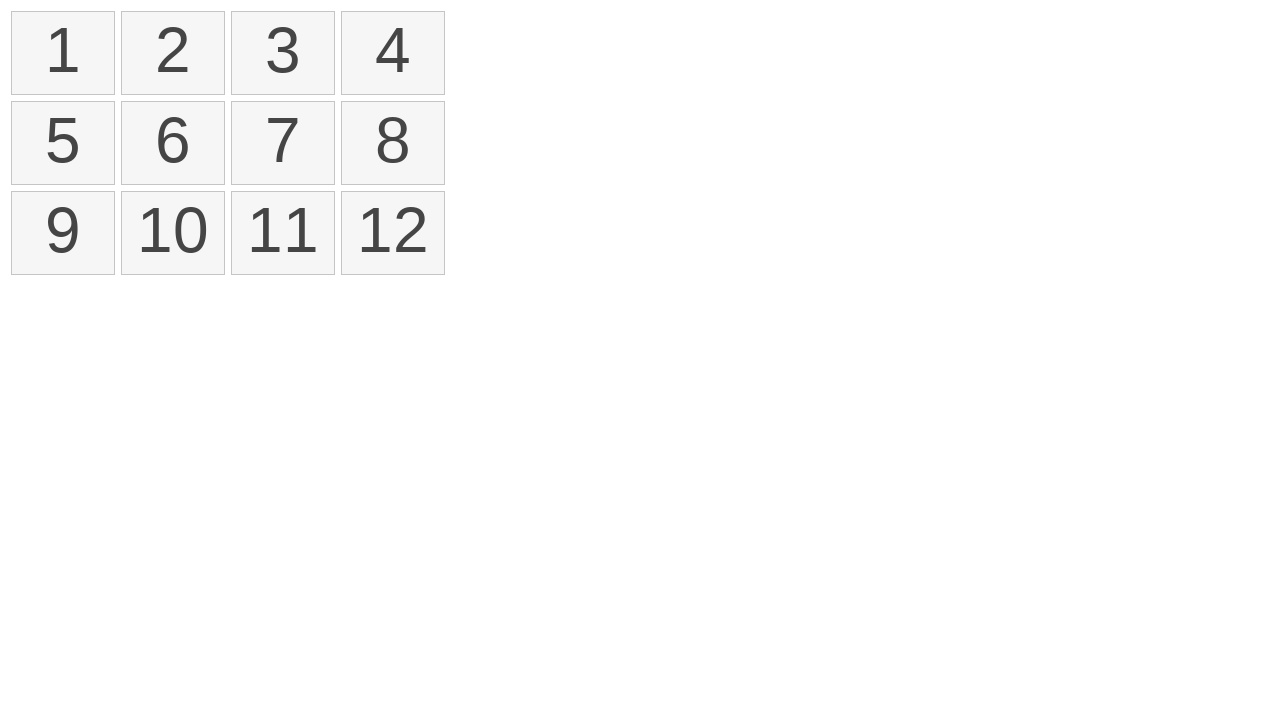

Pressed mouse button down to start selection at (21, 21)
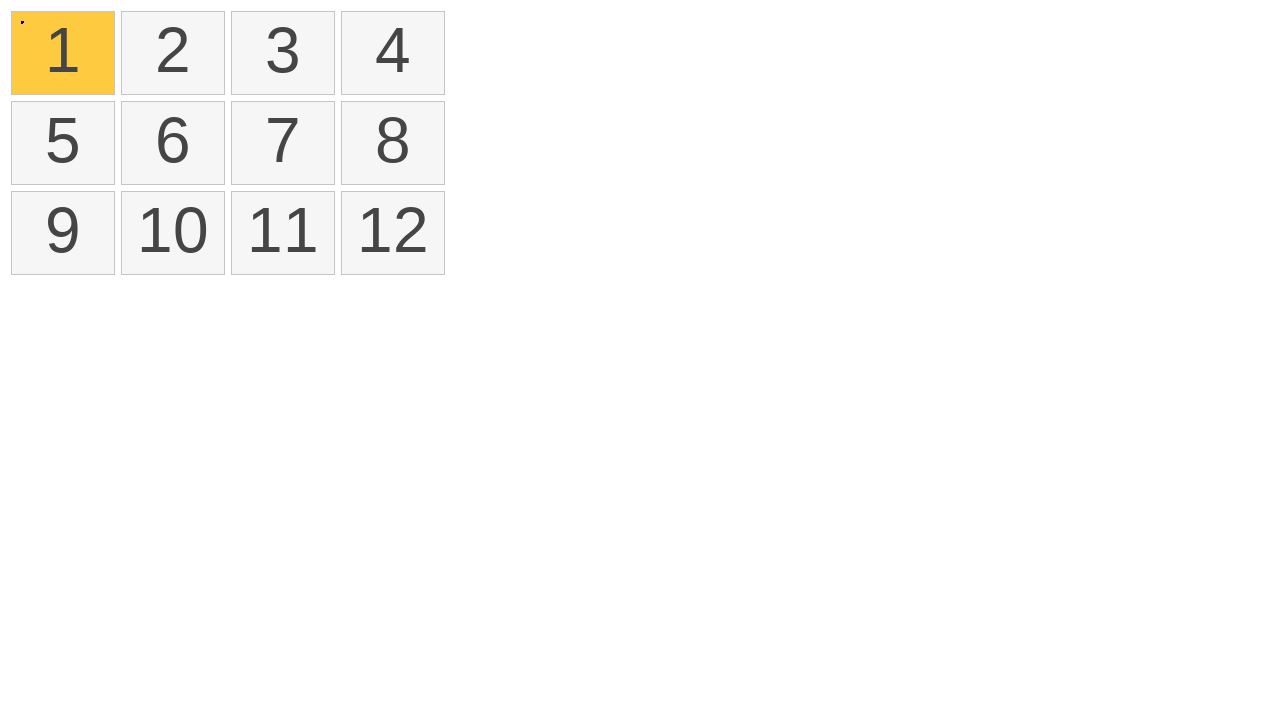

Dragged mouse to eighth element position while holding button at (351, 111)
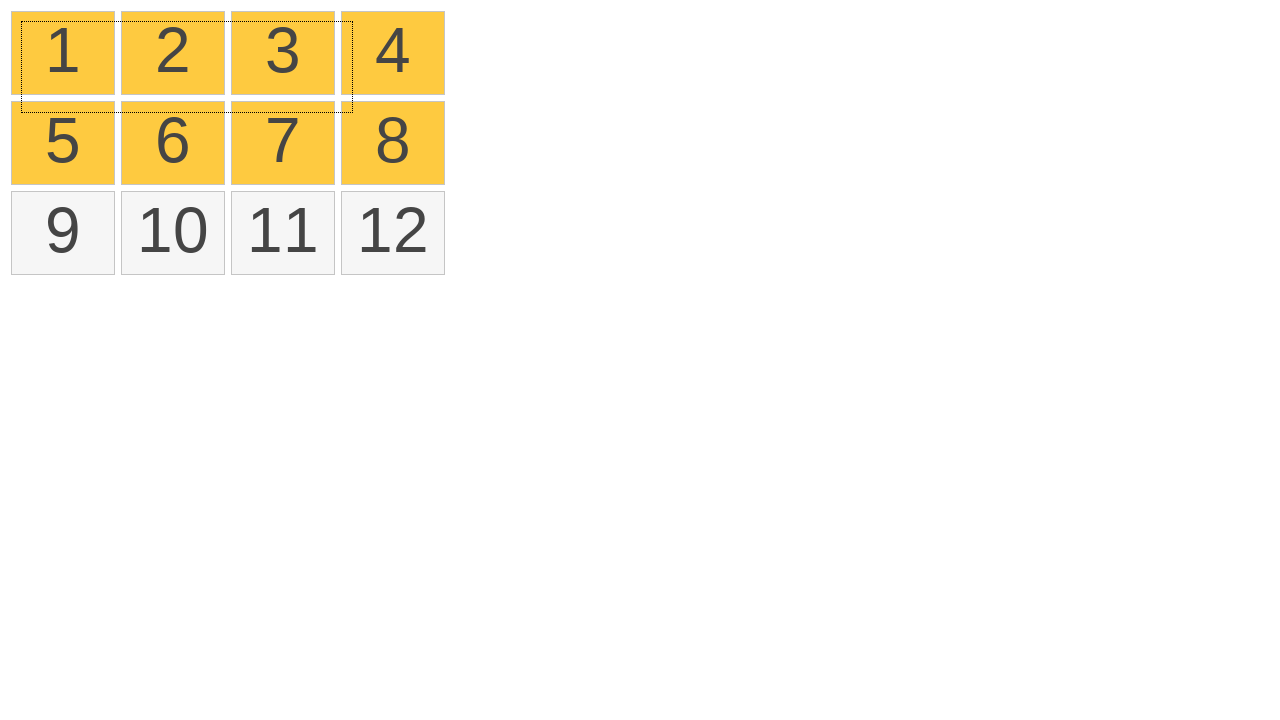

Released mouse button to complete selection at (351, 111)
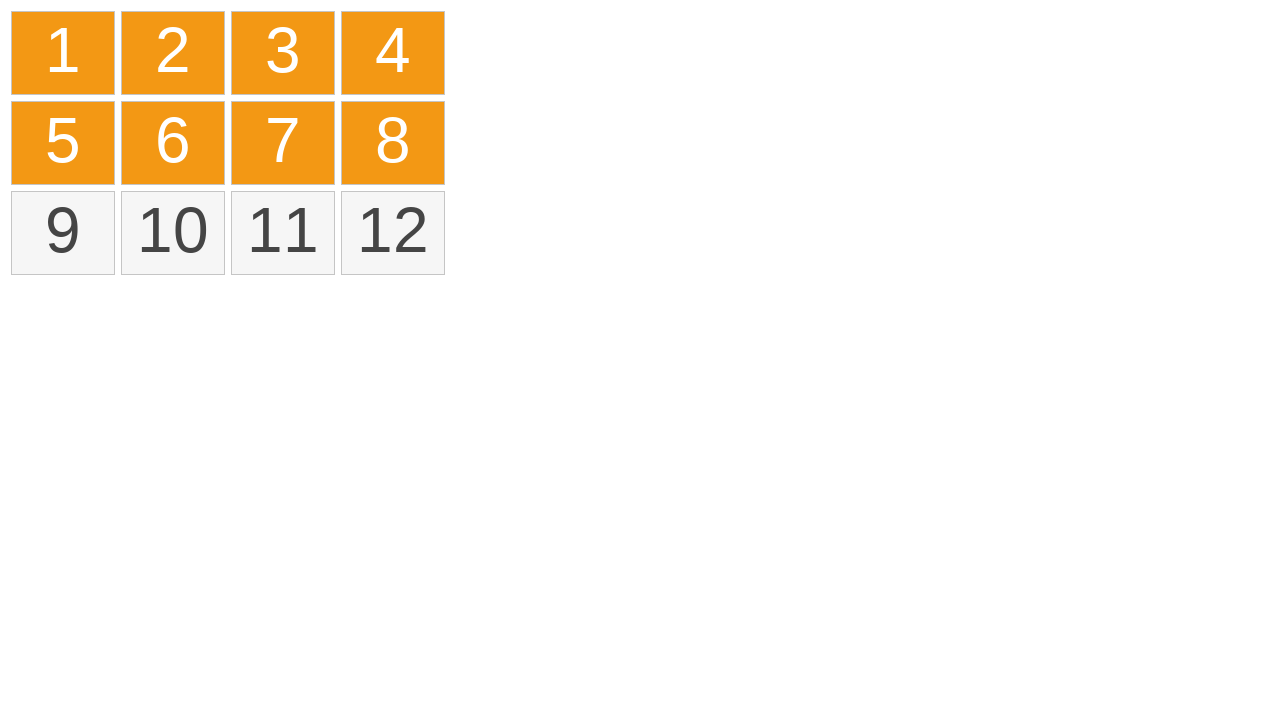

Verified that multiple elements are selected with ui-selected class
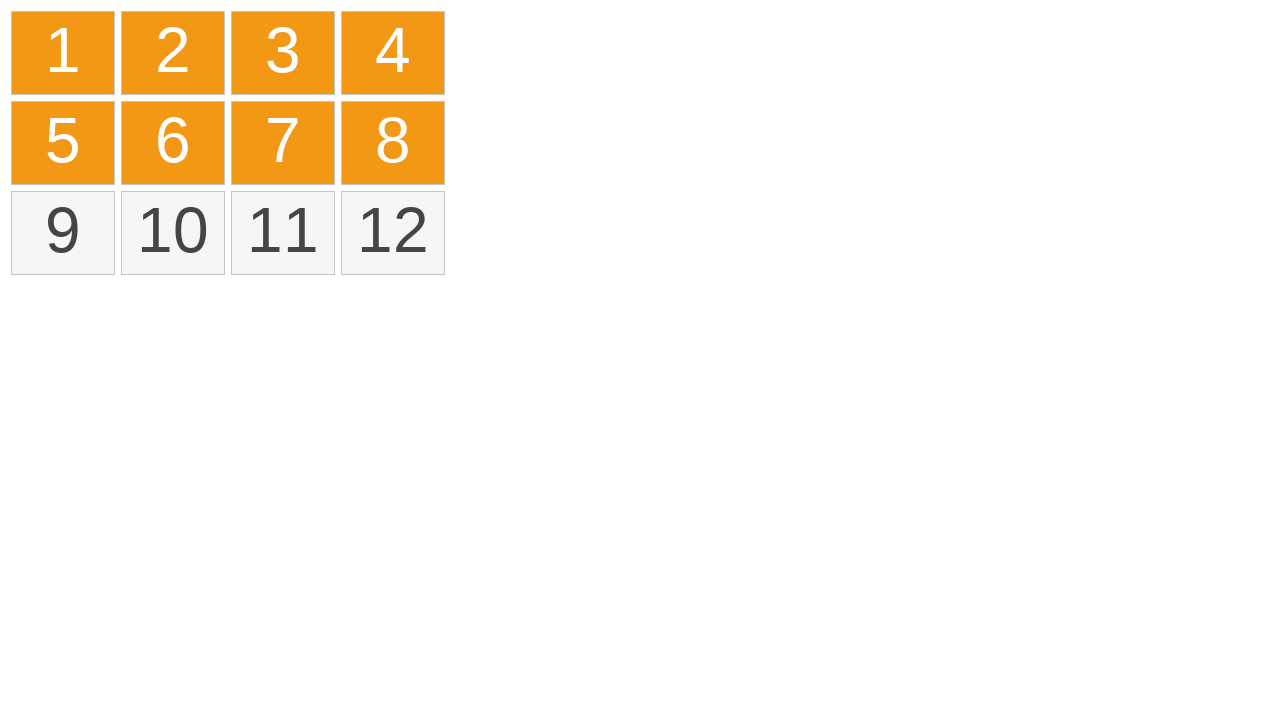

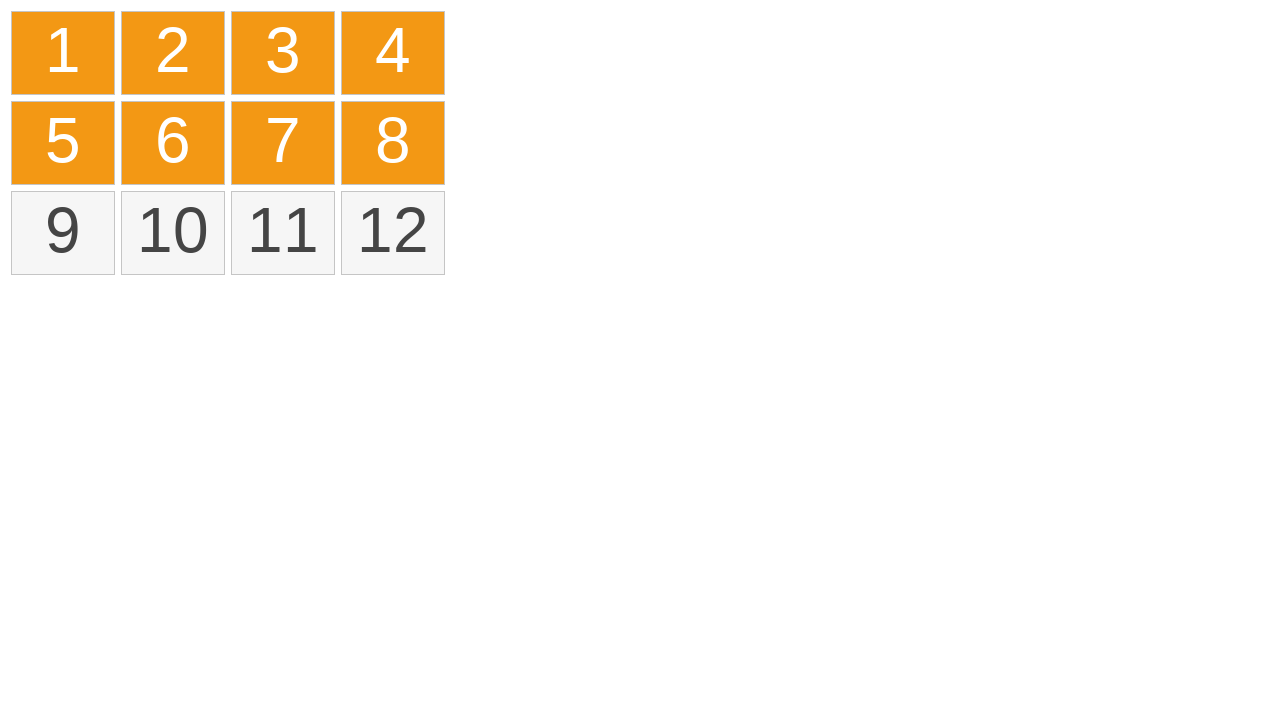